Verifies the home page is visible and then navigates to the Test Cases page by clicking the 'Test Cases' button, verifying successful navigation.

Starting URL: https://www.automationexercise.com/

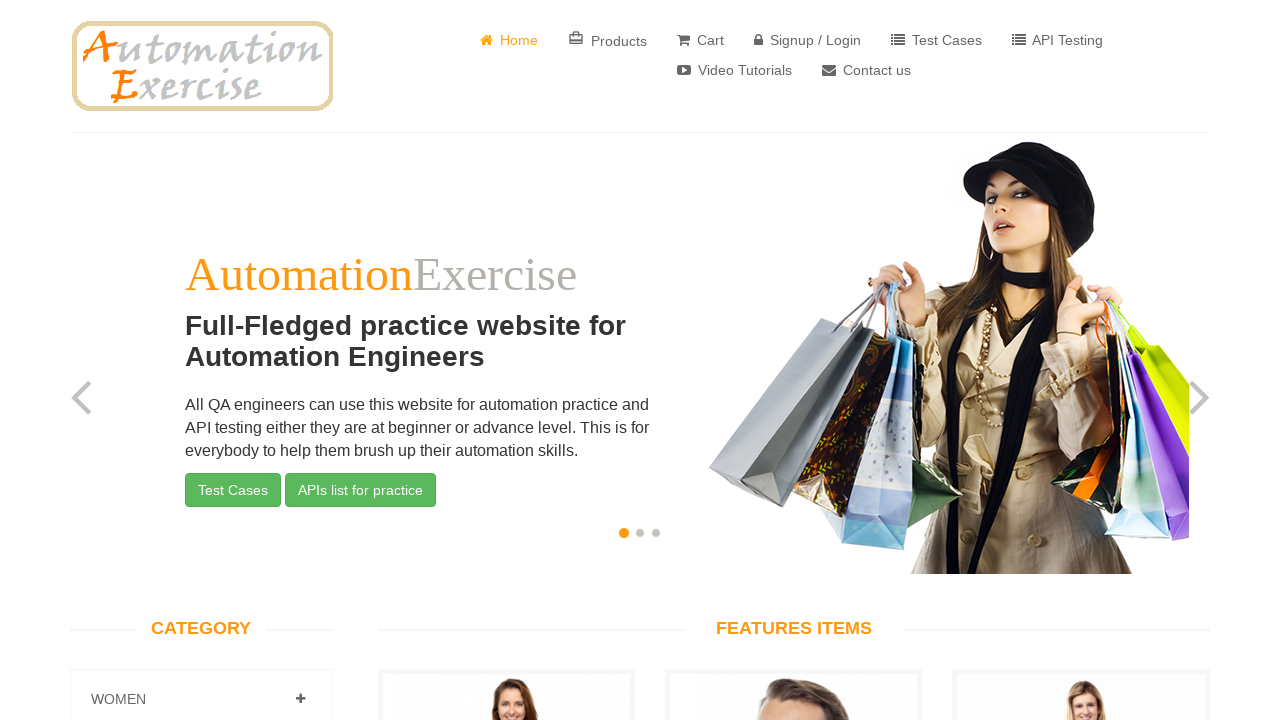

Verified home page title is 'Automation Exercise'
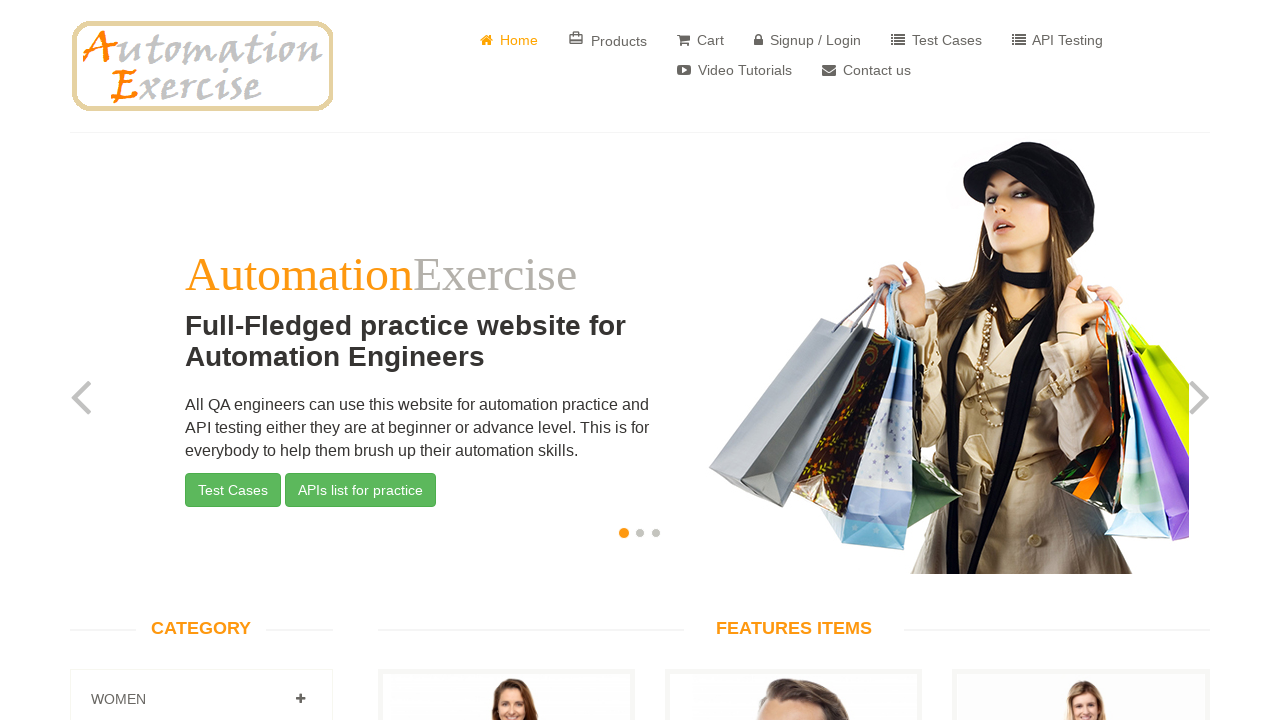

Clicked 'Test Cases' button at (936, 40) on text=Test Cases
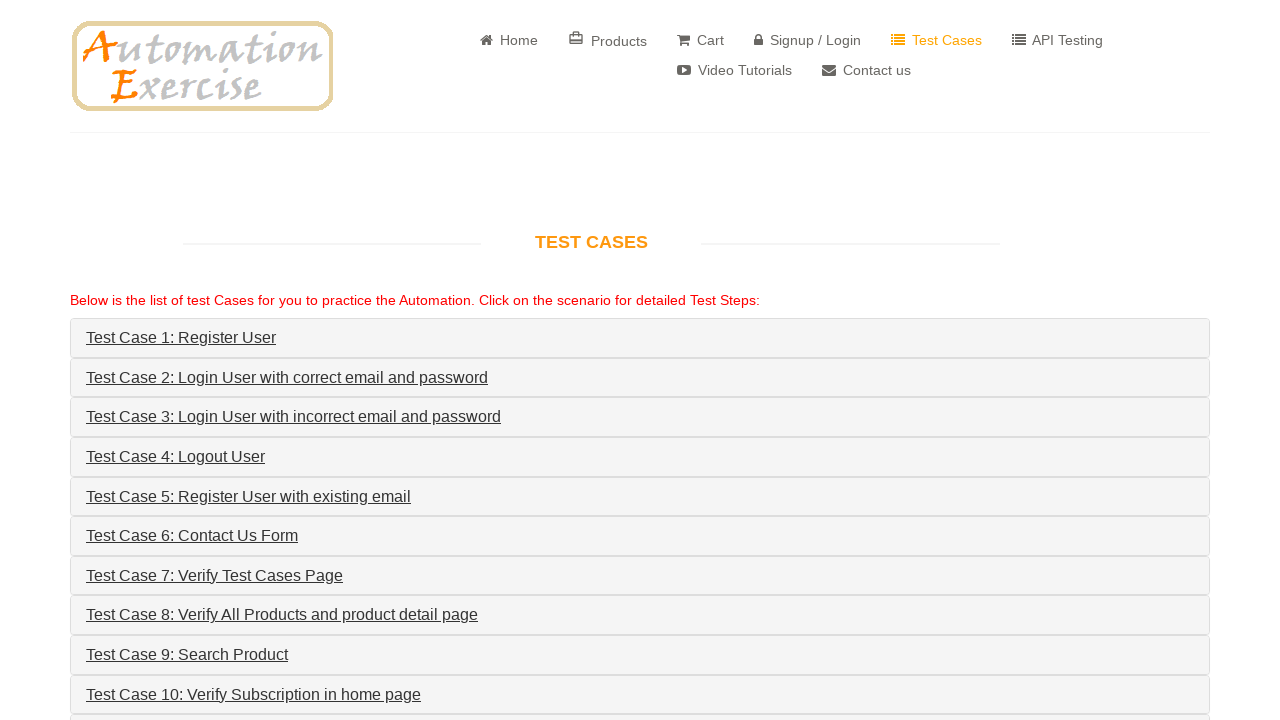

Waited for navigation to test cases page
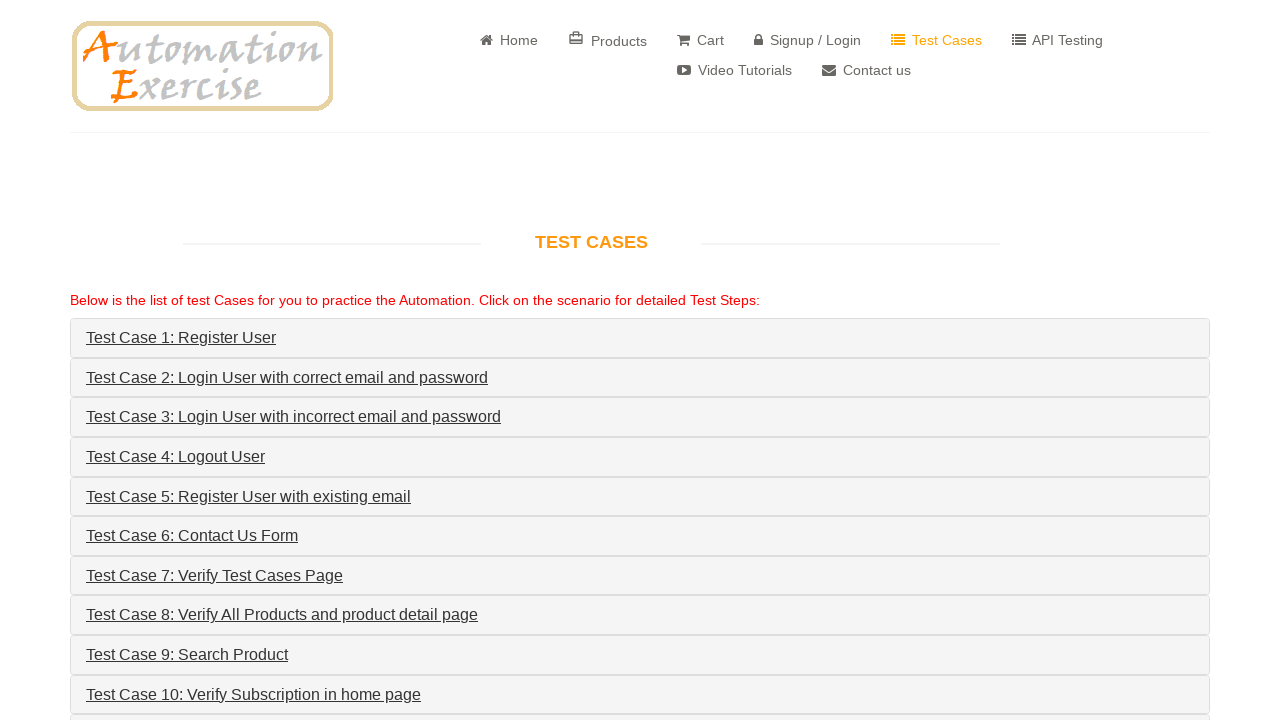

Verified successful navigation to Test Cases page
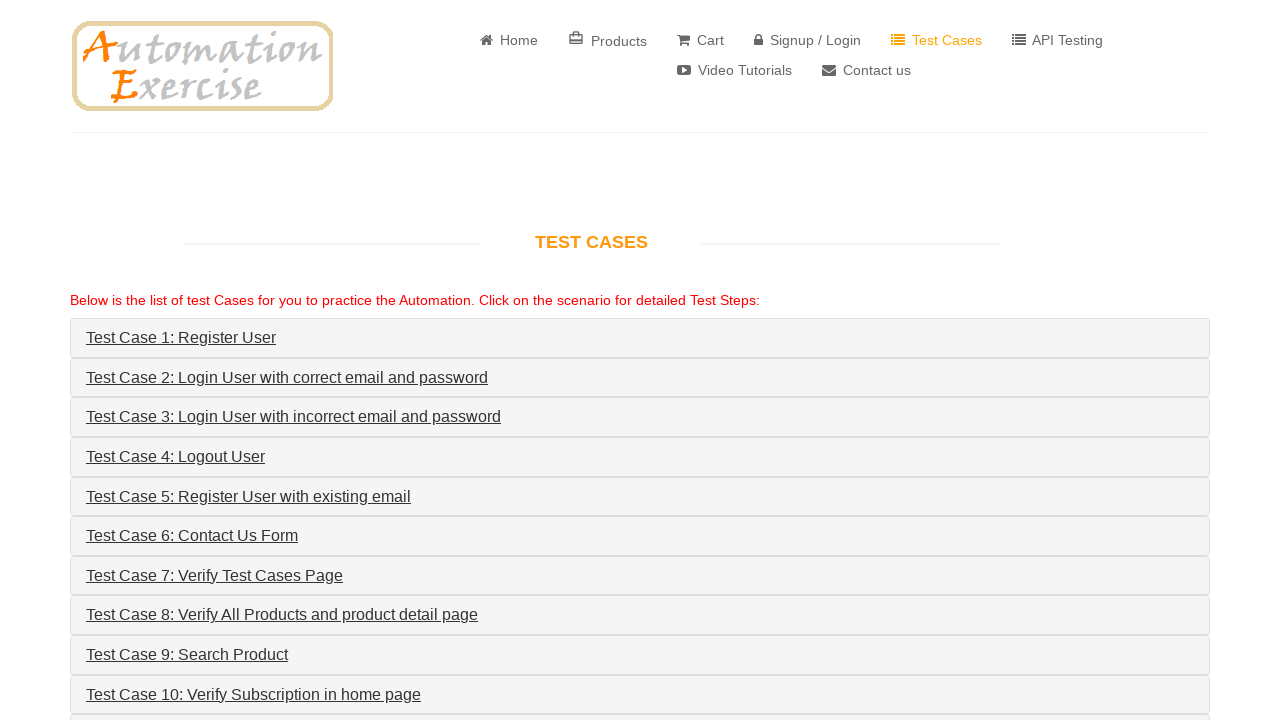

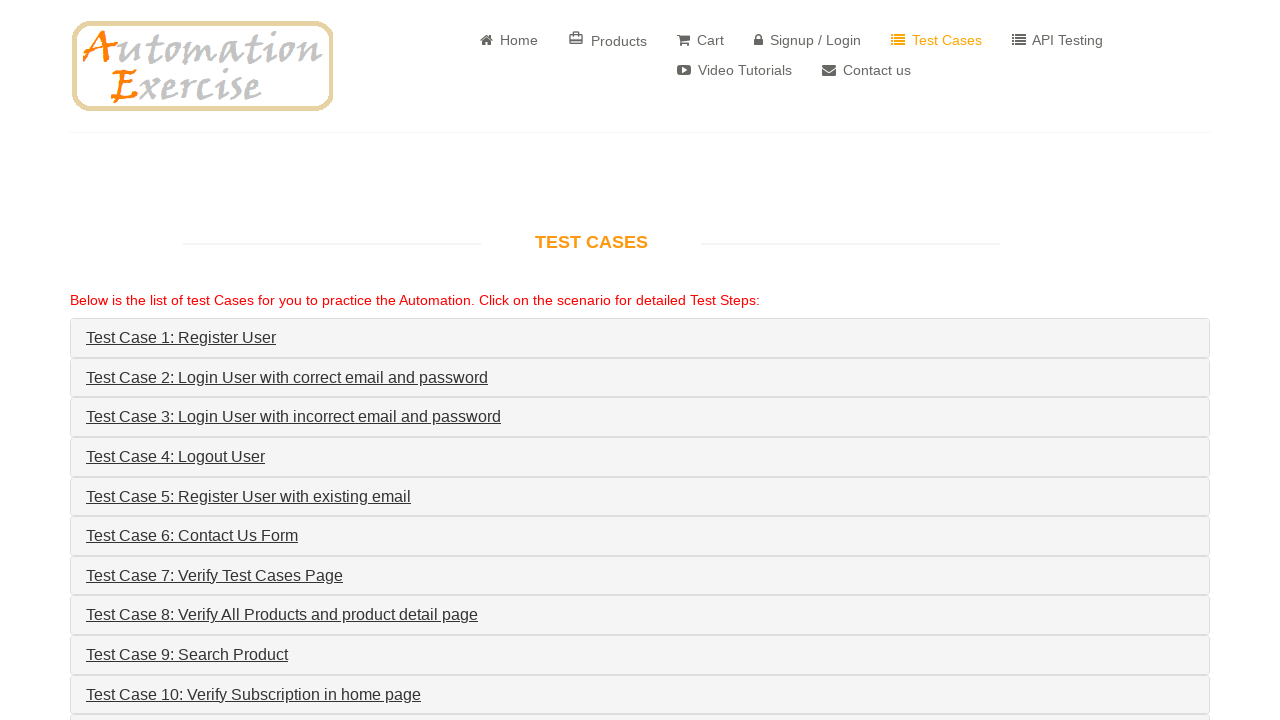